Navigates to the Rahul Shetty Academy client page and retrieves the page title

Starting URL: https://rahulshettyacademy.com/client

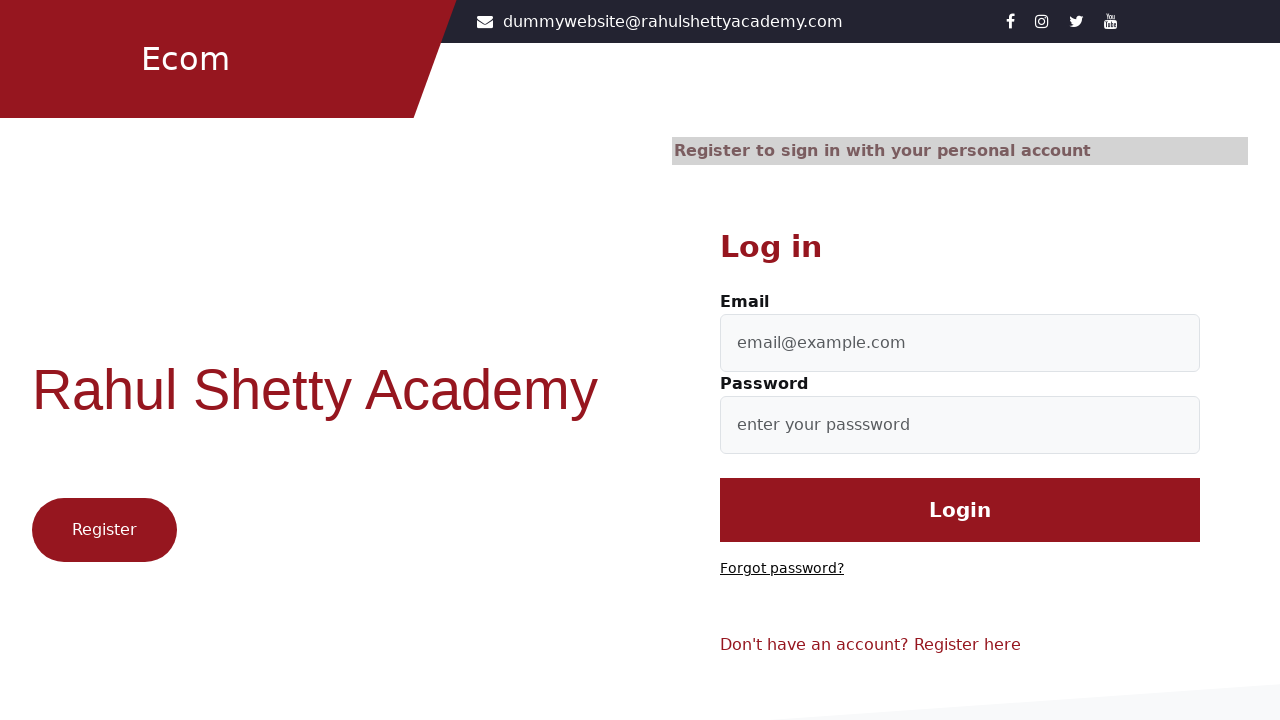

Navigated to Rahul Shetty Academy client page
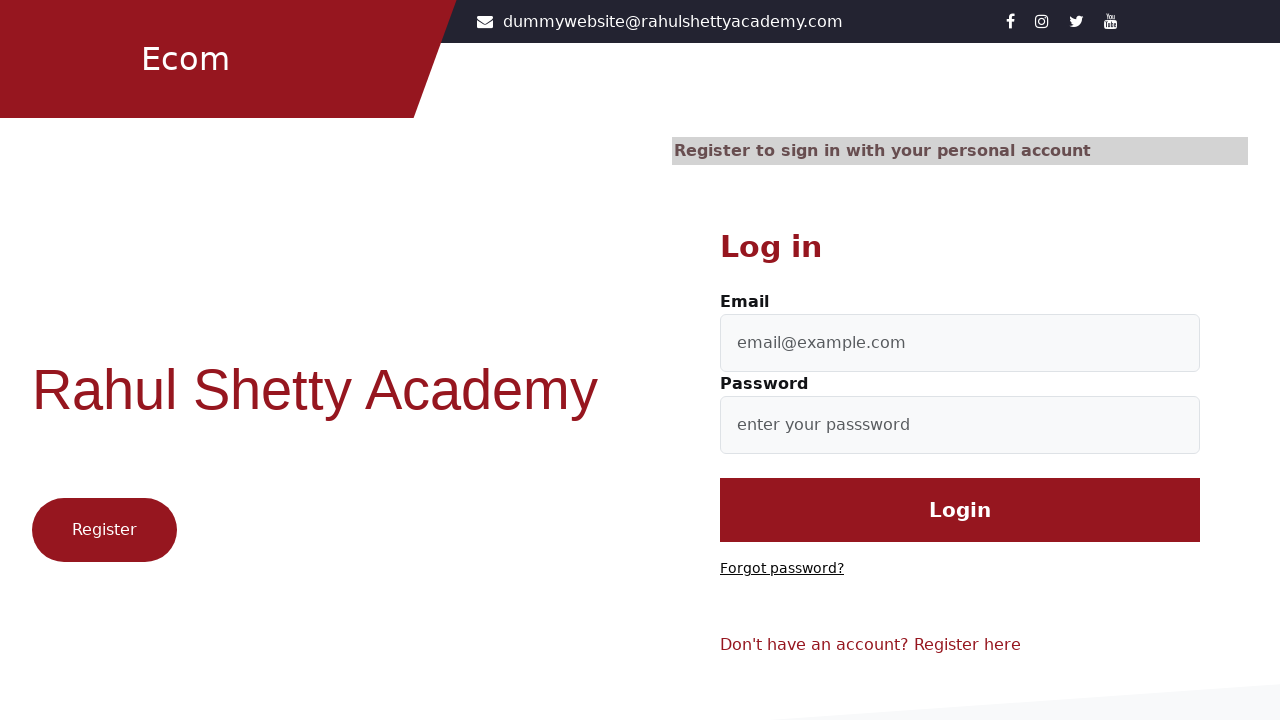

Retrieved page title: Let's Shop
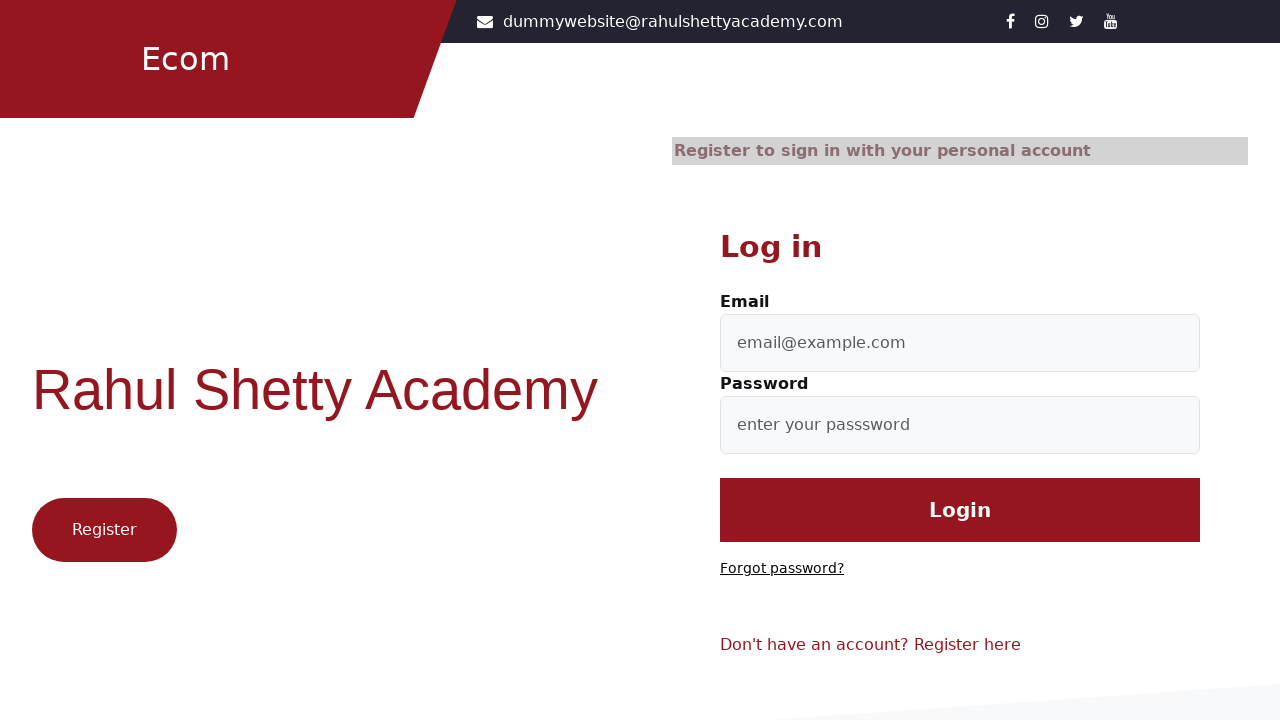

Printed page title to console
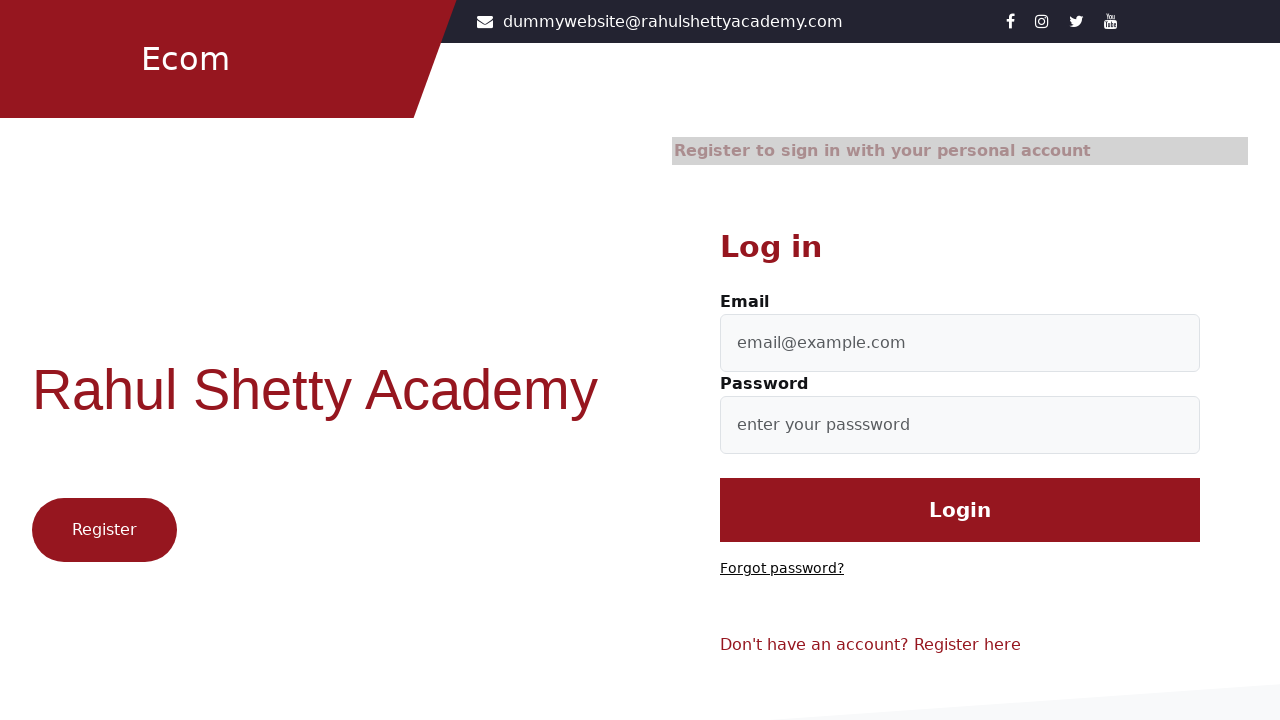

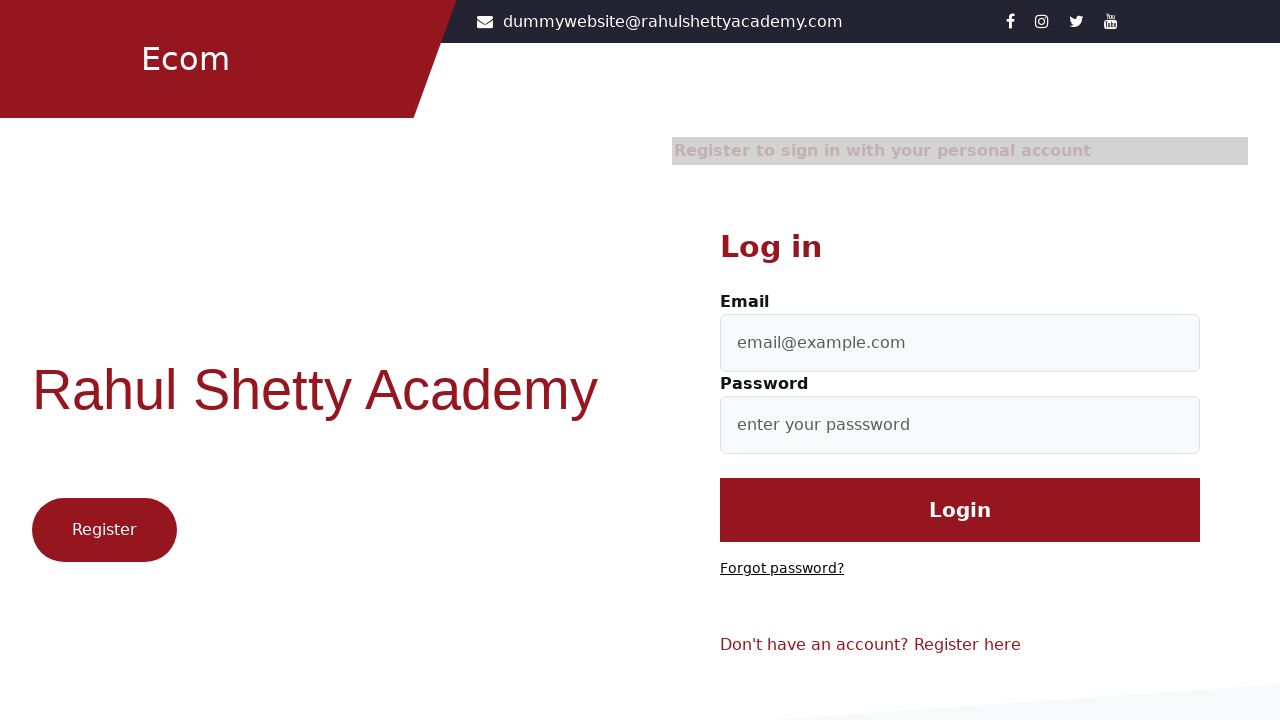